Tests checkbox interaction by selecting the first 3 checkboxes, then unselecting all selected checkboxes on a test automation practice page

Starting URL: https://testautomationpractice.blogspot.com/

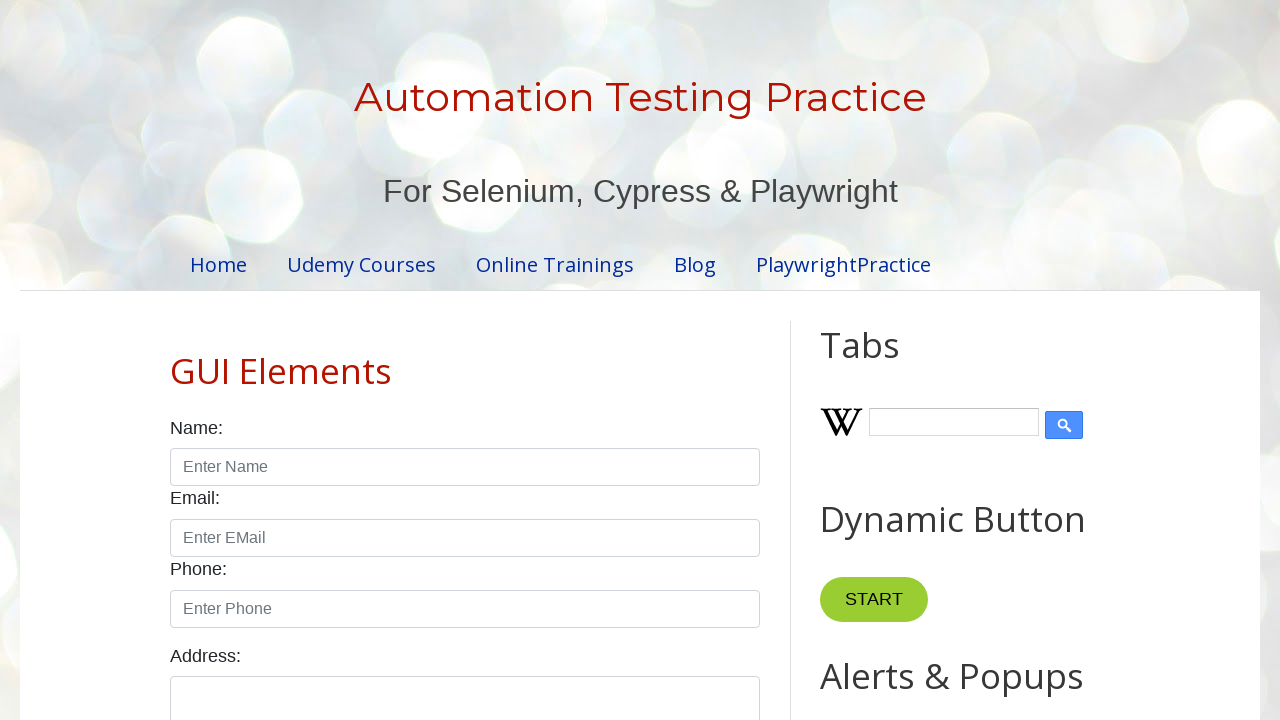

Scrolled down to make checkboxes visible
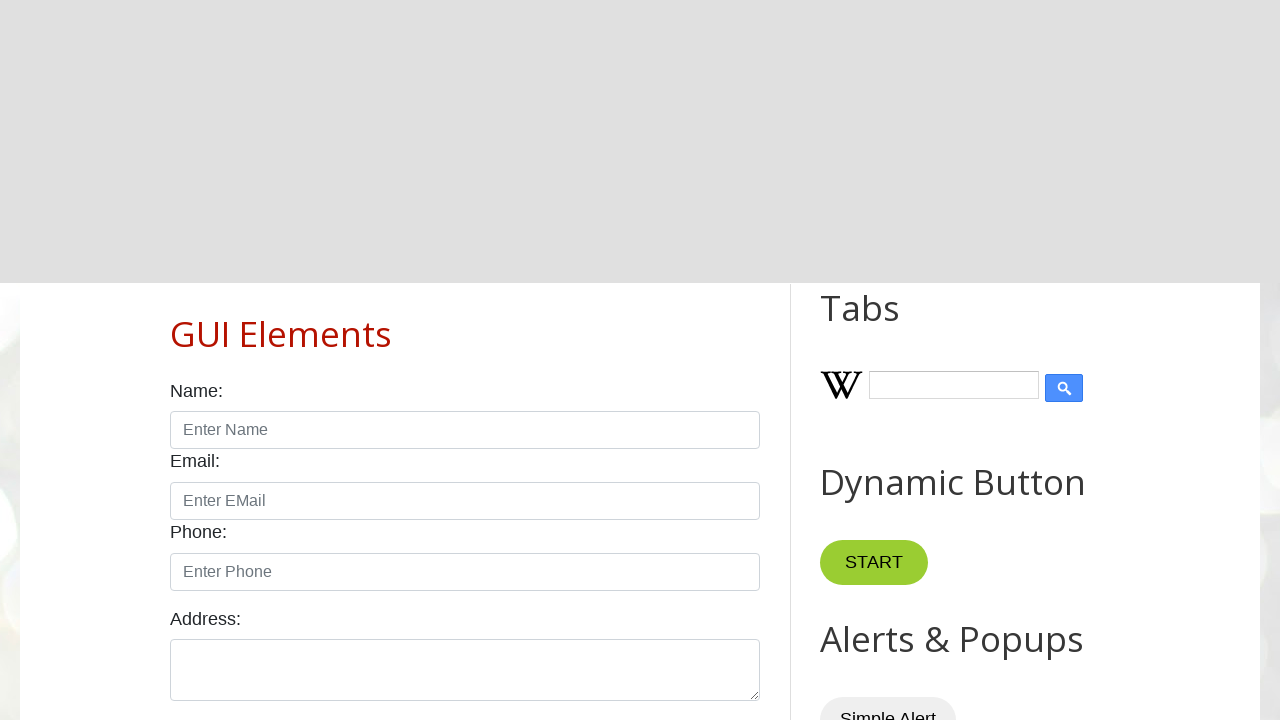

Located all checkboxes on the page
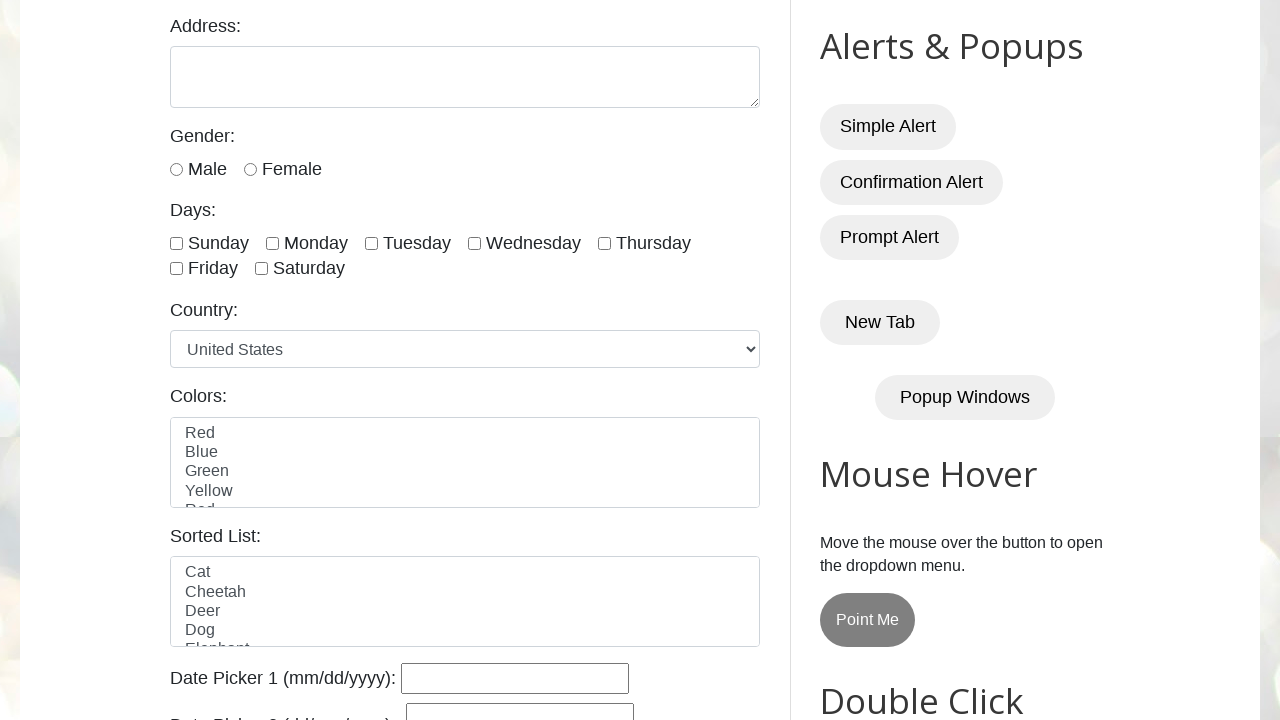

Selected checkbox 1 of 3 at (176, 243) on xpath=//input[@class='form-check-input' and @type='checkbox'] >> nth=0
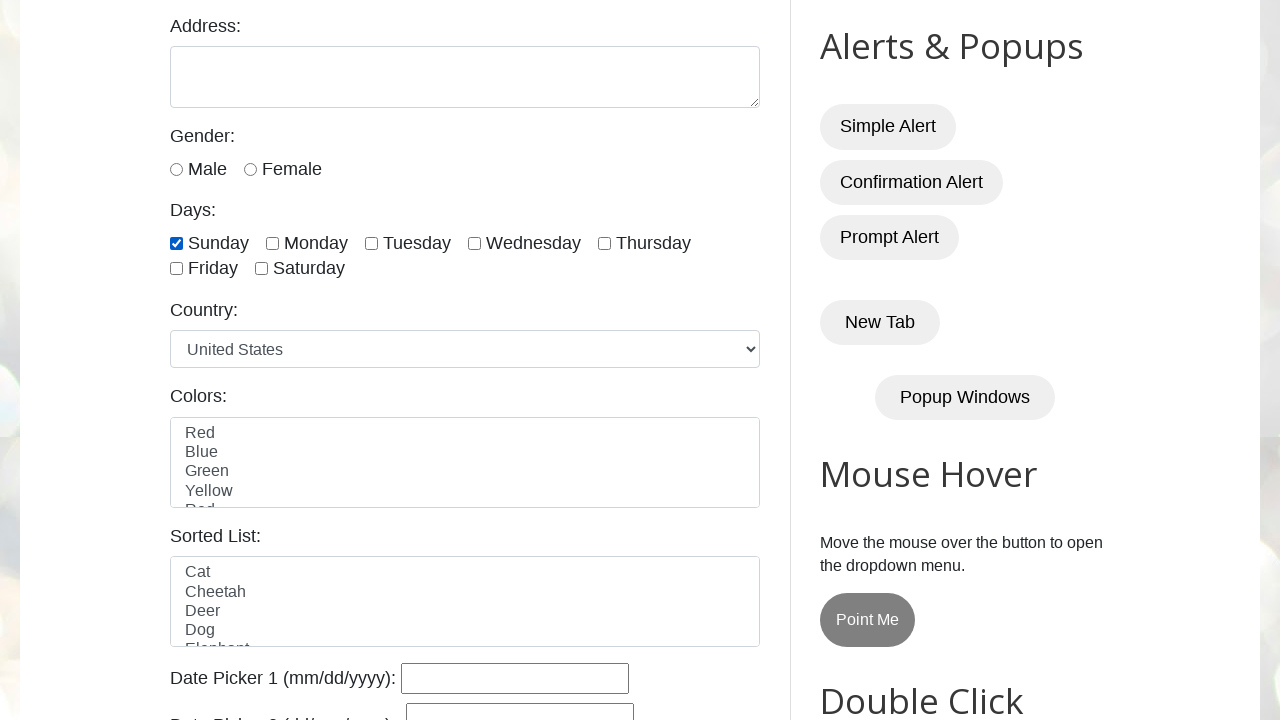

Selected checkbox 2 of 3 at (272, 243) on xpath=//input[@class='form-check-input' and @type='checkbox'] >> nth=1
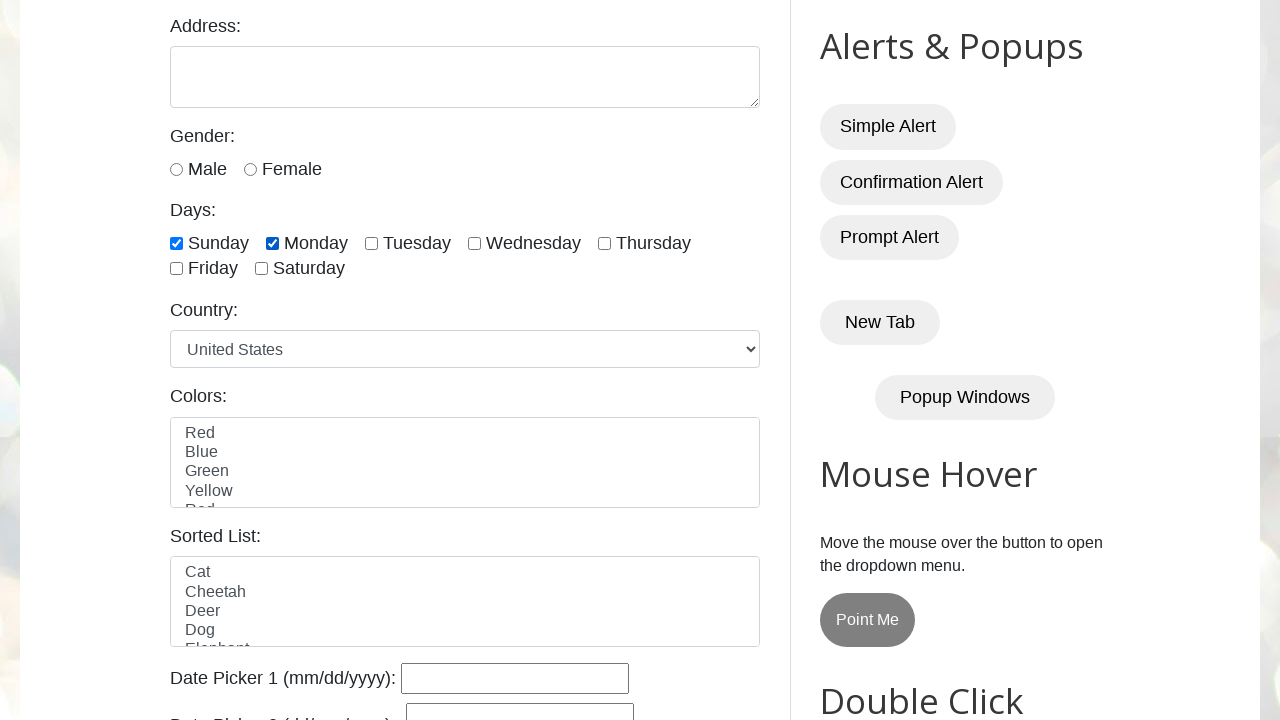

Selected checkbox 3 of 3 at (372, 243) on xpath=//input[@class='form-check-input' and @type='checkbox'] >> nth=2
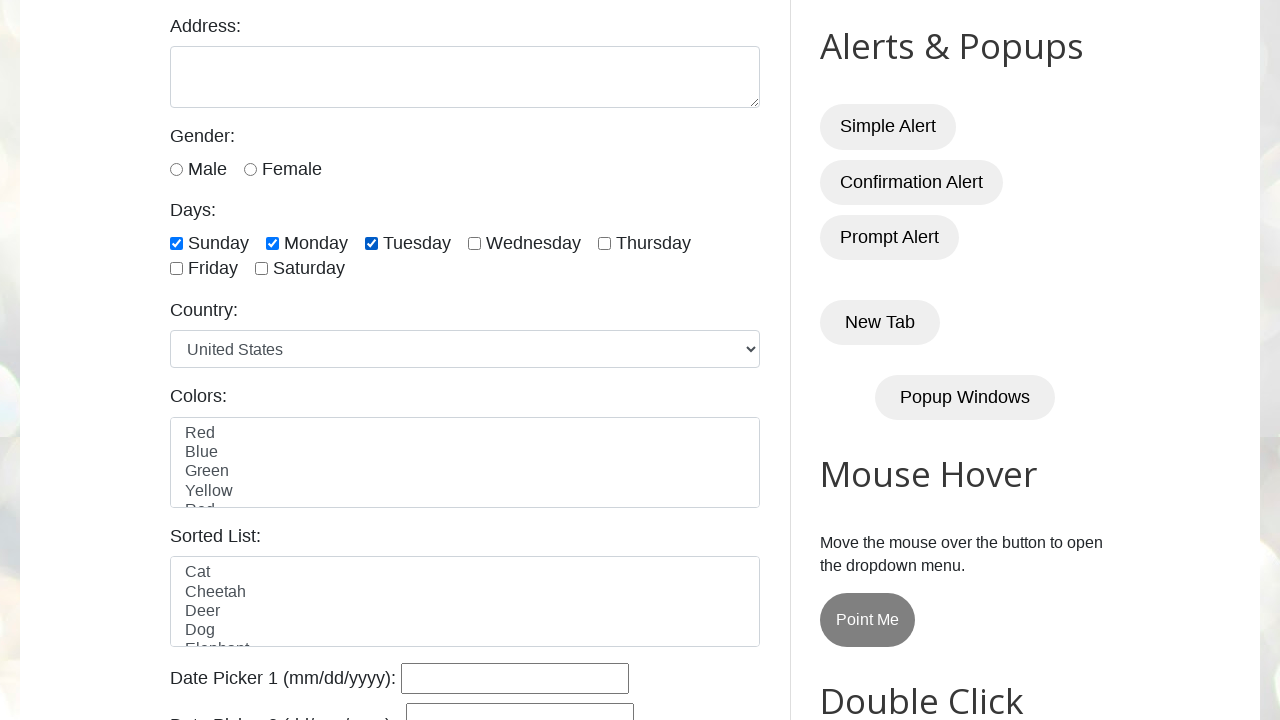

Counted total checkboxes: 7
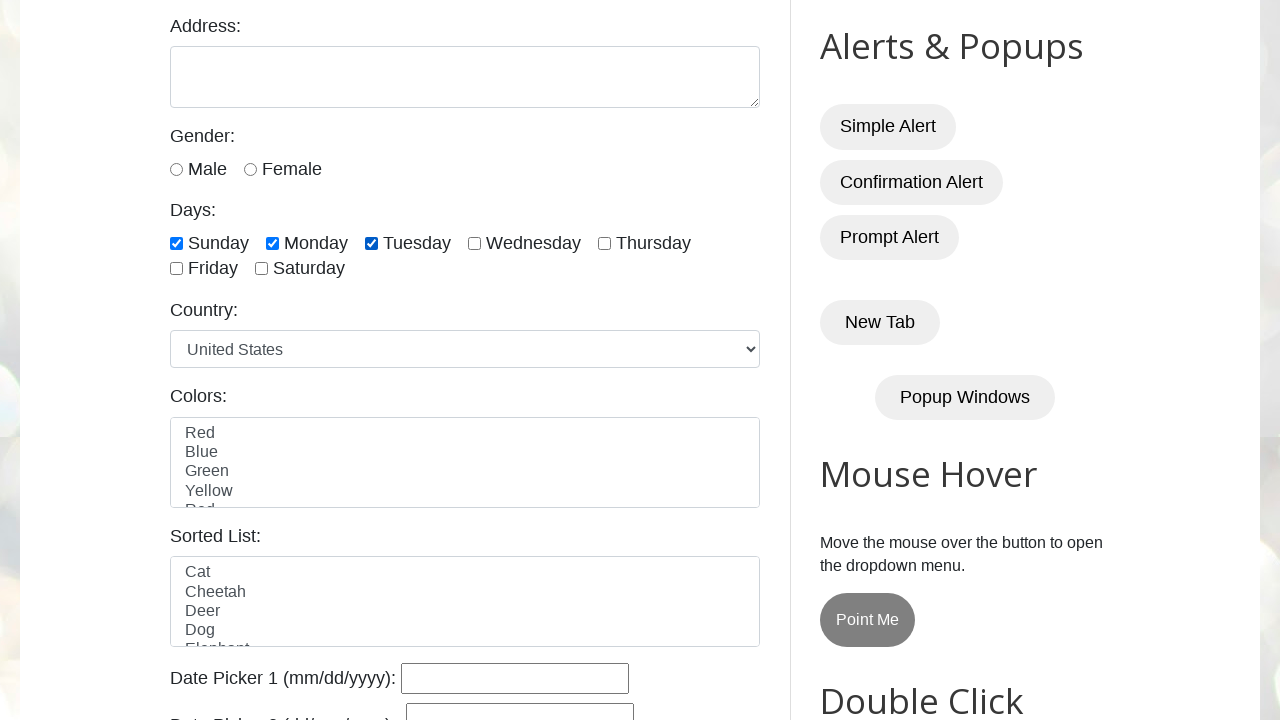

Unselected checkbox 1 at (176, 243) on xpath=//input[@class='form-check-input' and @type='checkbox'] >> nth=0
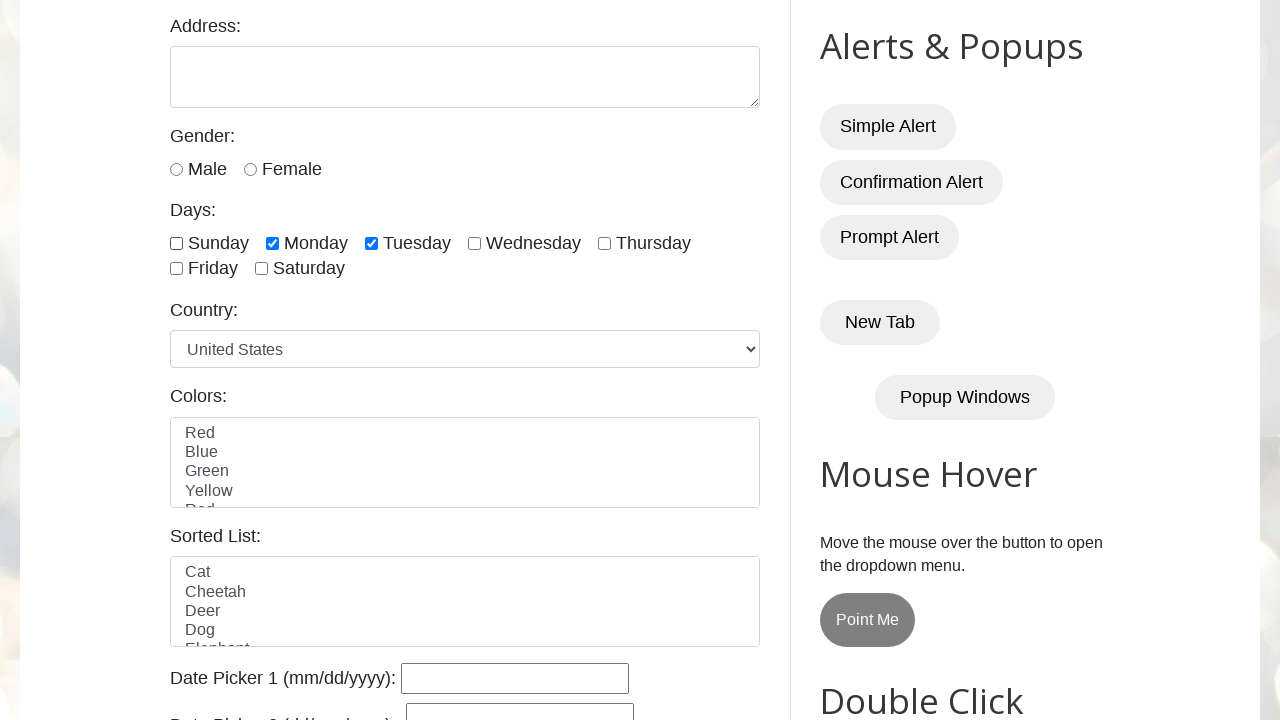

Unselected checkbox 2 at (272, 243) on xpath=//input[@class='form-check-input' and @type='checkbox'] >> nth=1
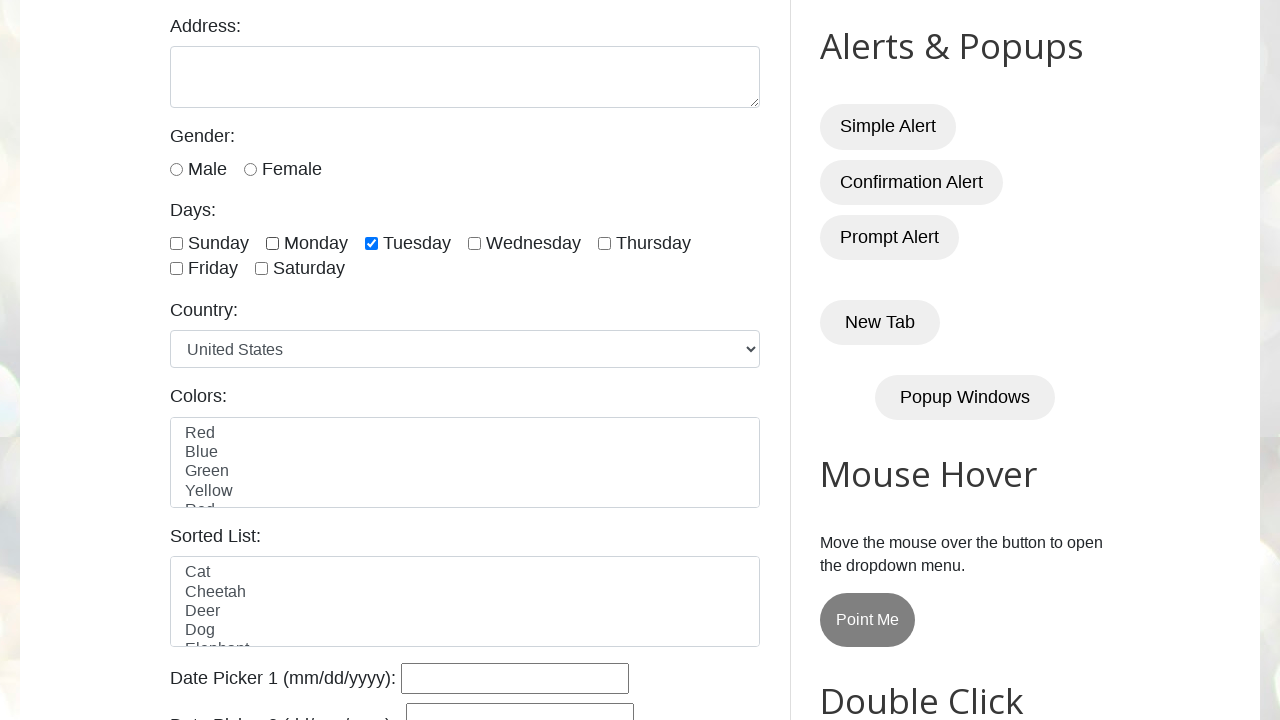

Unselected checkbox 3 at (372, 243) on xpath=//input[@class='form-check-input' and @type='checkbox'] >> nth=2
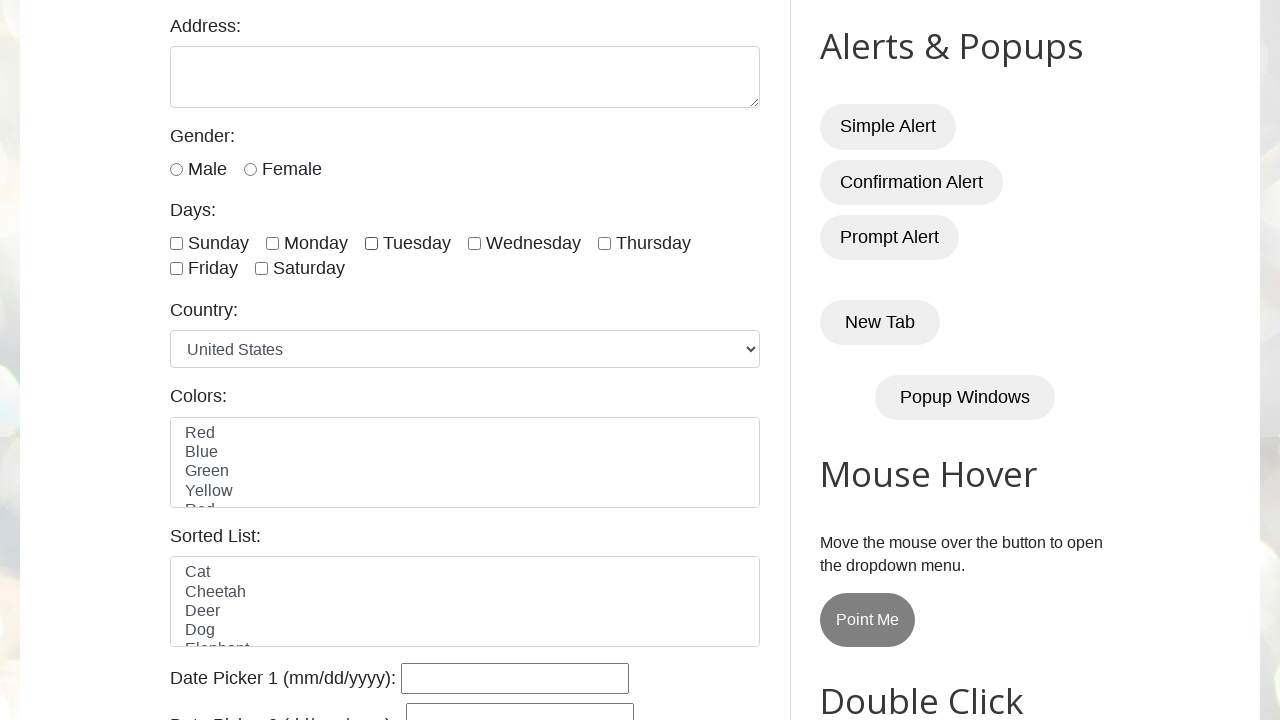

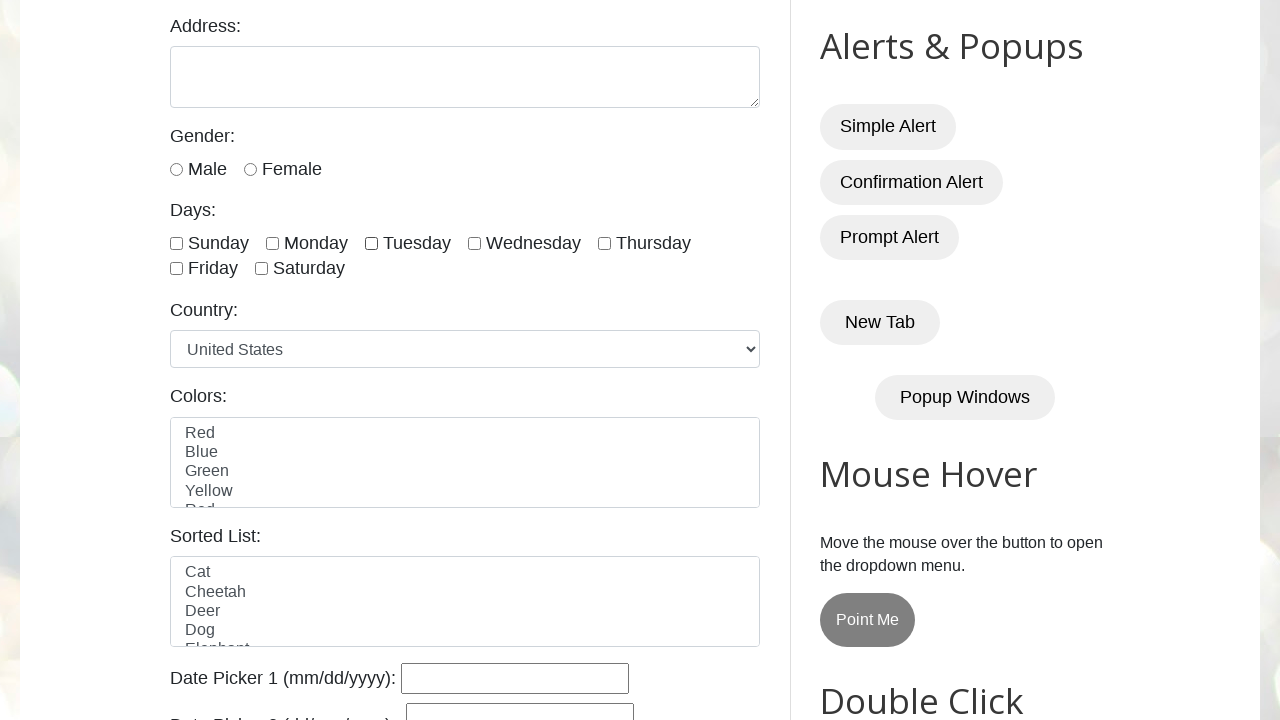